Verifies the mobile input field exists and can retrieve its placeholder attribute

Starting URL: https://www.tutorialspoint.com/selenium/practice/selenium_automation_practice.php

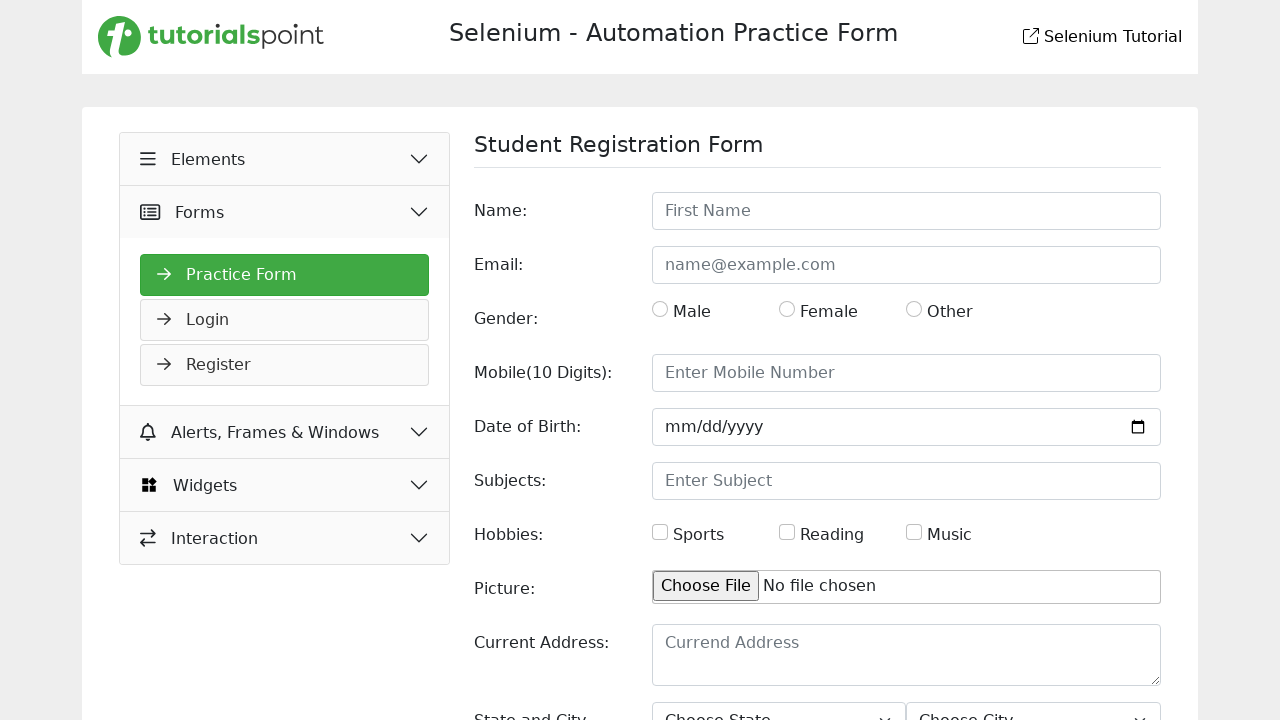

Located mobile input field with ID 'mobile'
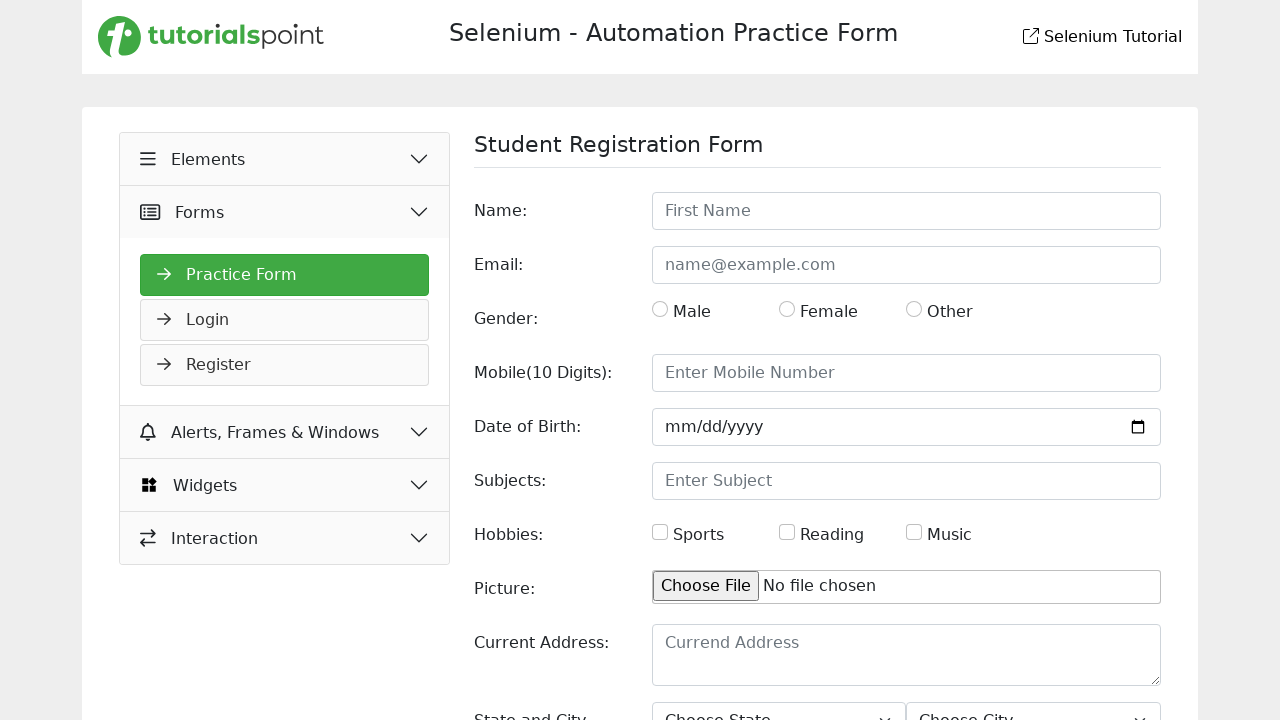

Retrieved placeholder attribute from mobile input field
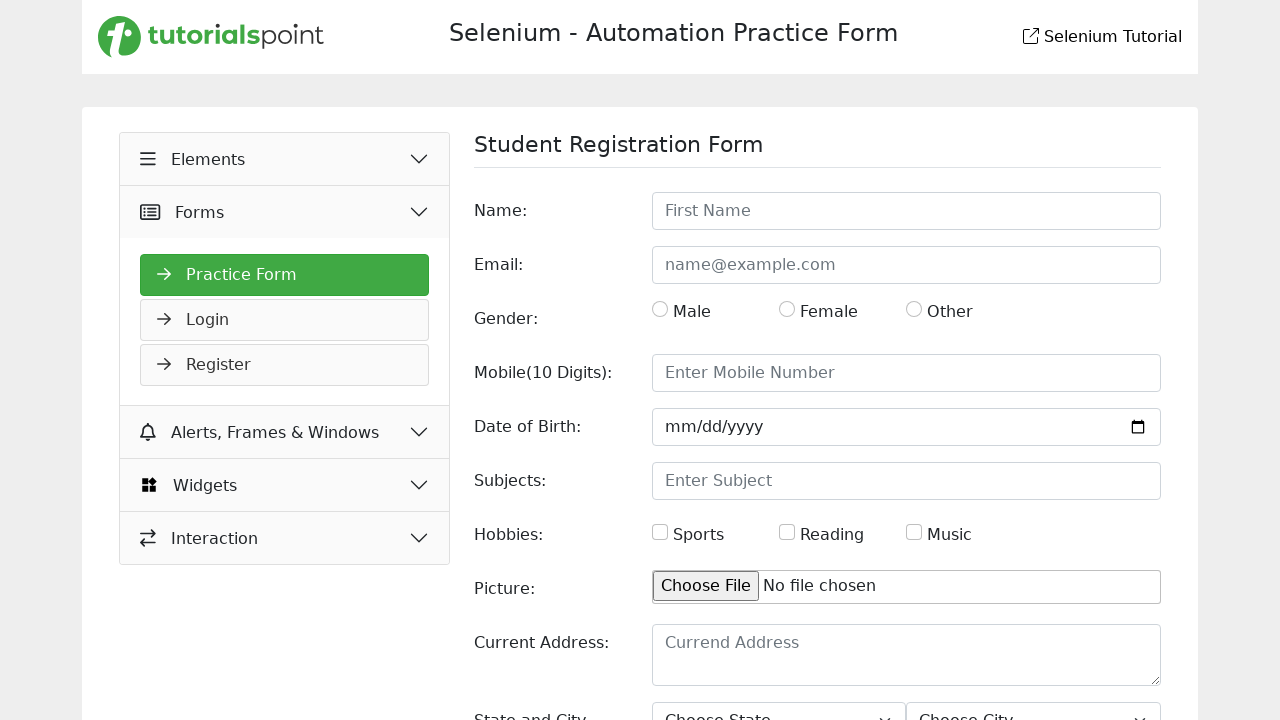

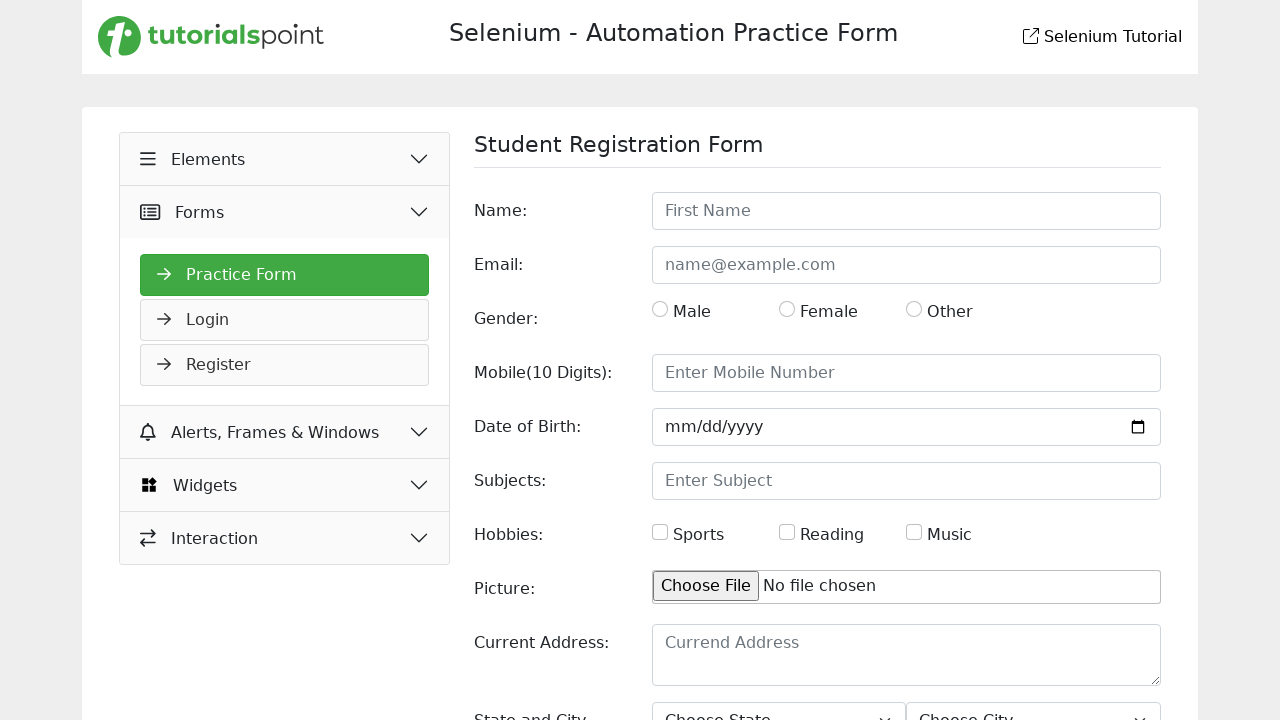